Tests infinite scroll functionality by verifying initial article count, hovering to trigger loading more content, and confirming new articles appear

Starting URL: https://infinite-scroll.com/demo/full-page/

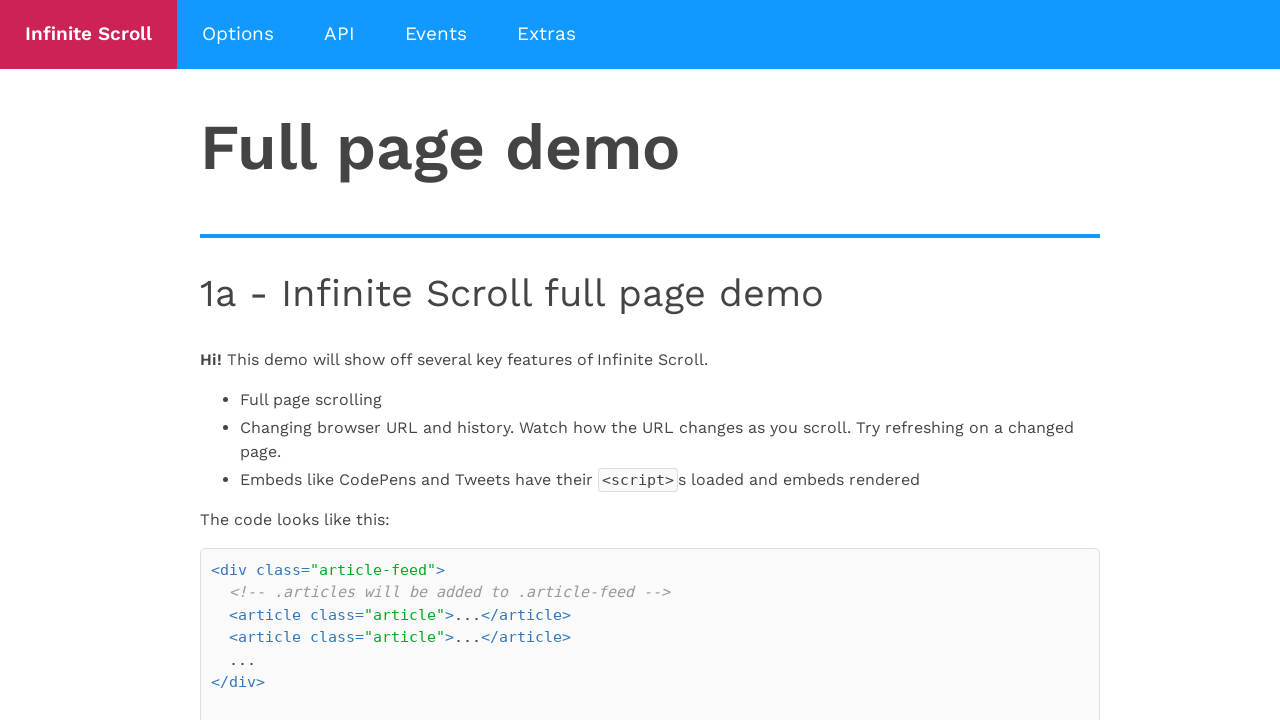

Waited for article elements to load
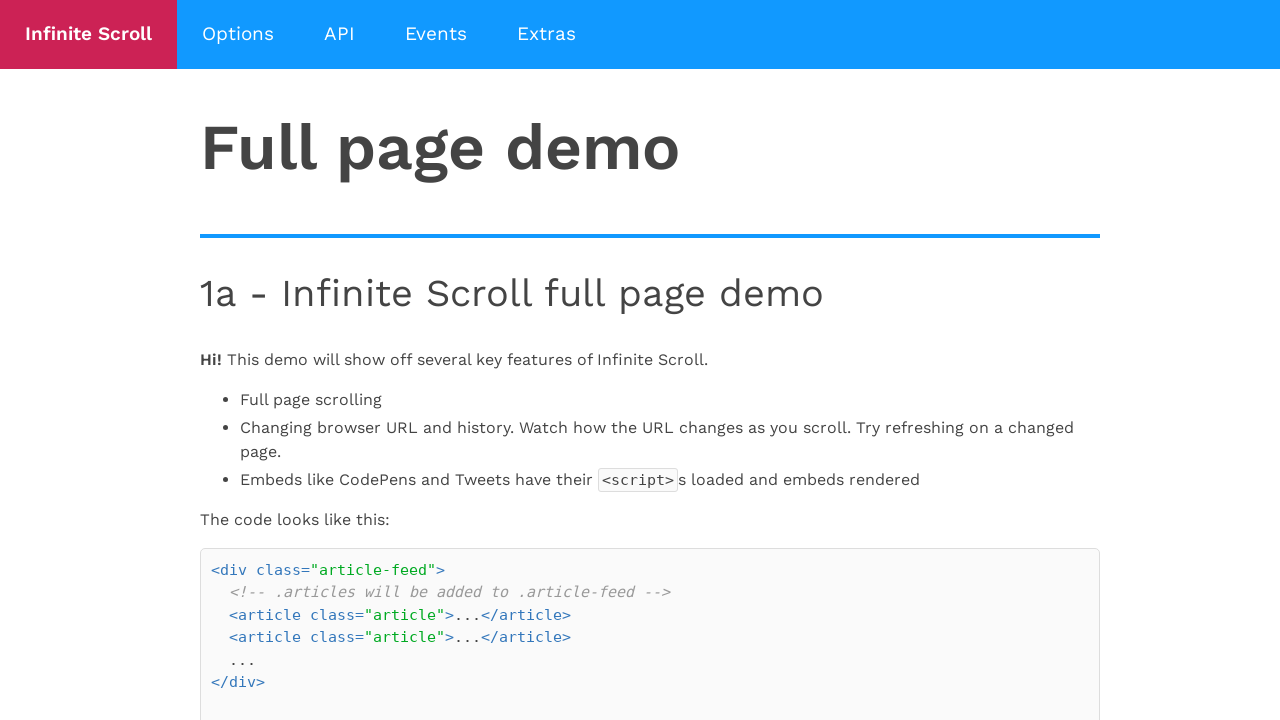

Verified that h2 with text '2a' is not visible initially
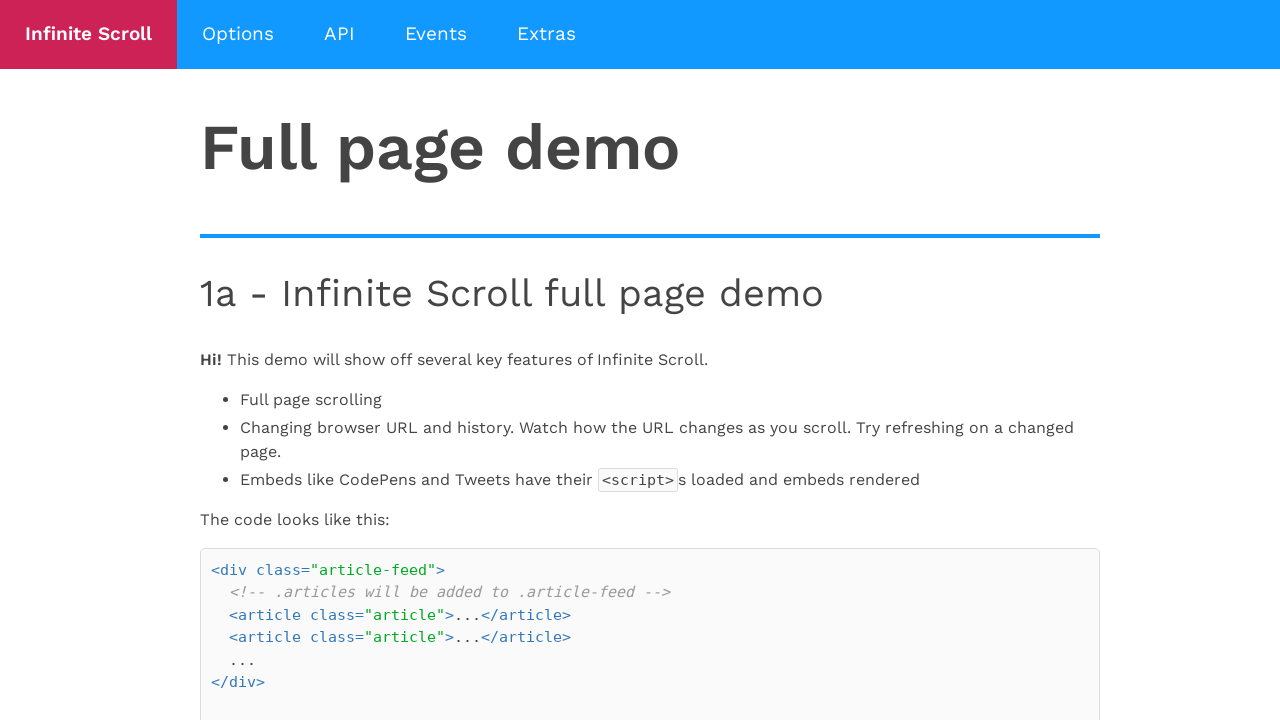

Verified initial article count is 2
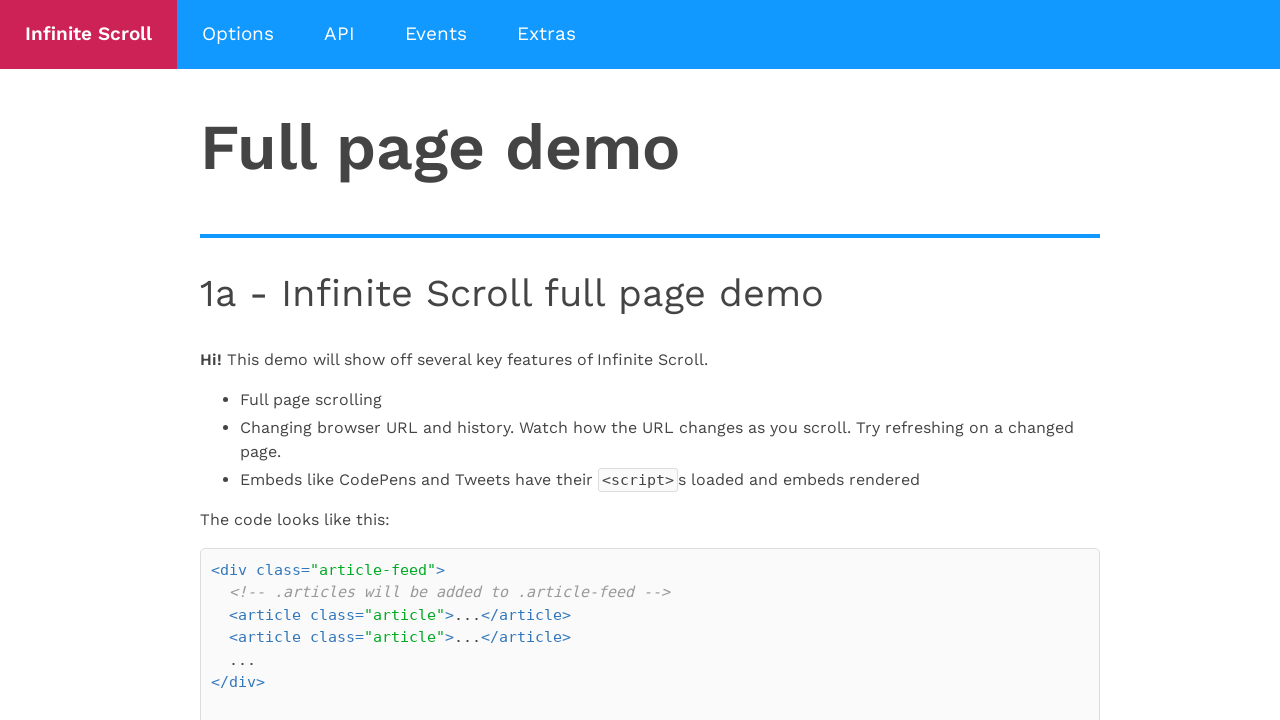

Hovered over second article to trigger infinite scroll at (650, 360) on article >> nth=1
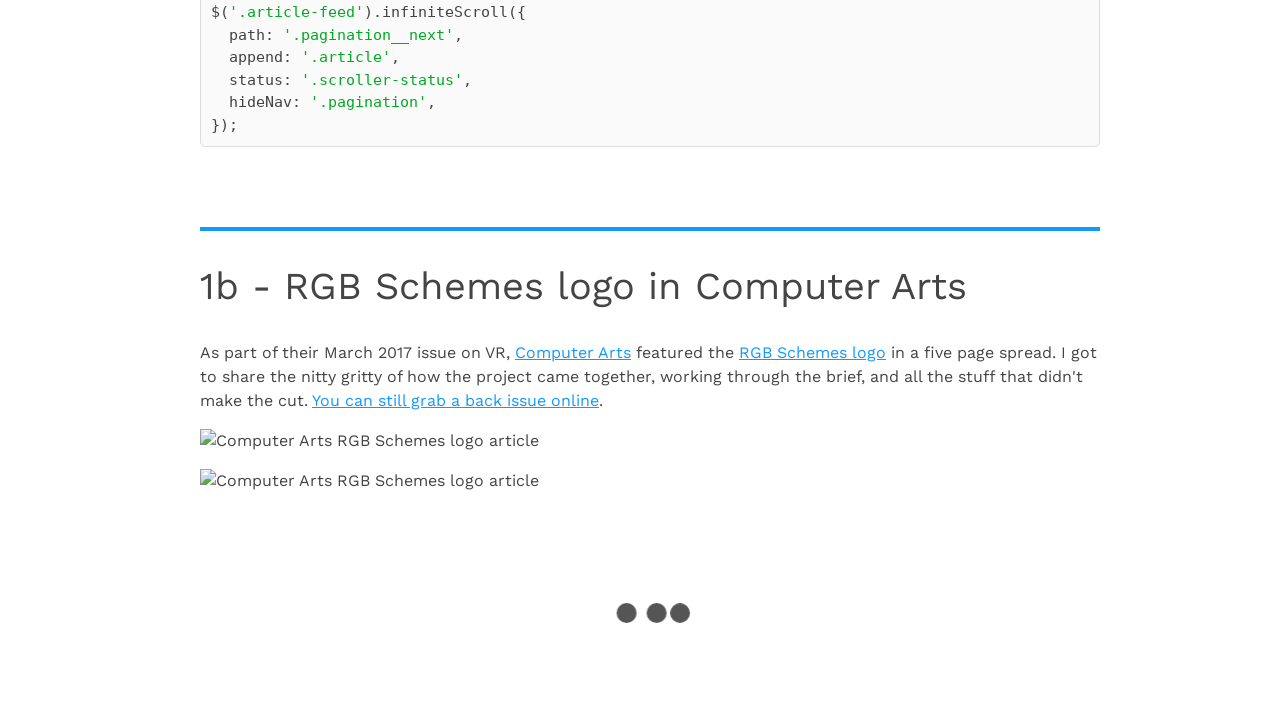

Waited for more articles to load until count reaches 5
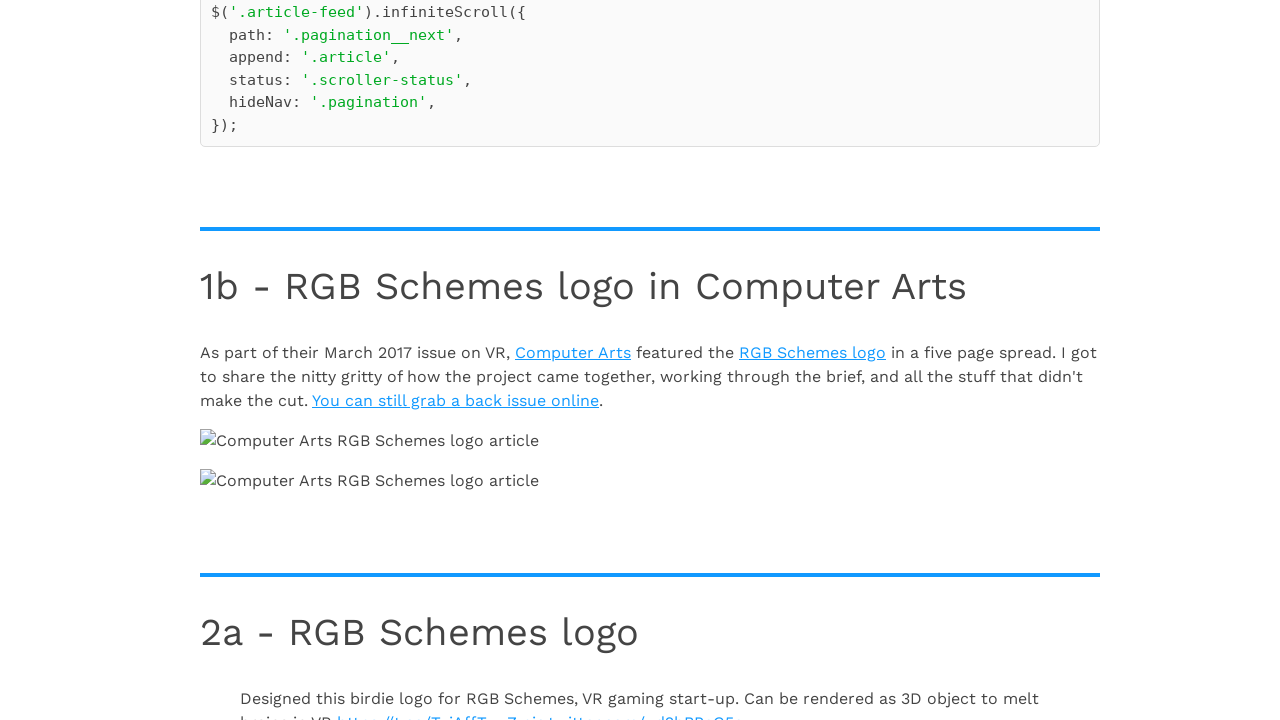

Verified article count increased to 5
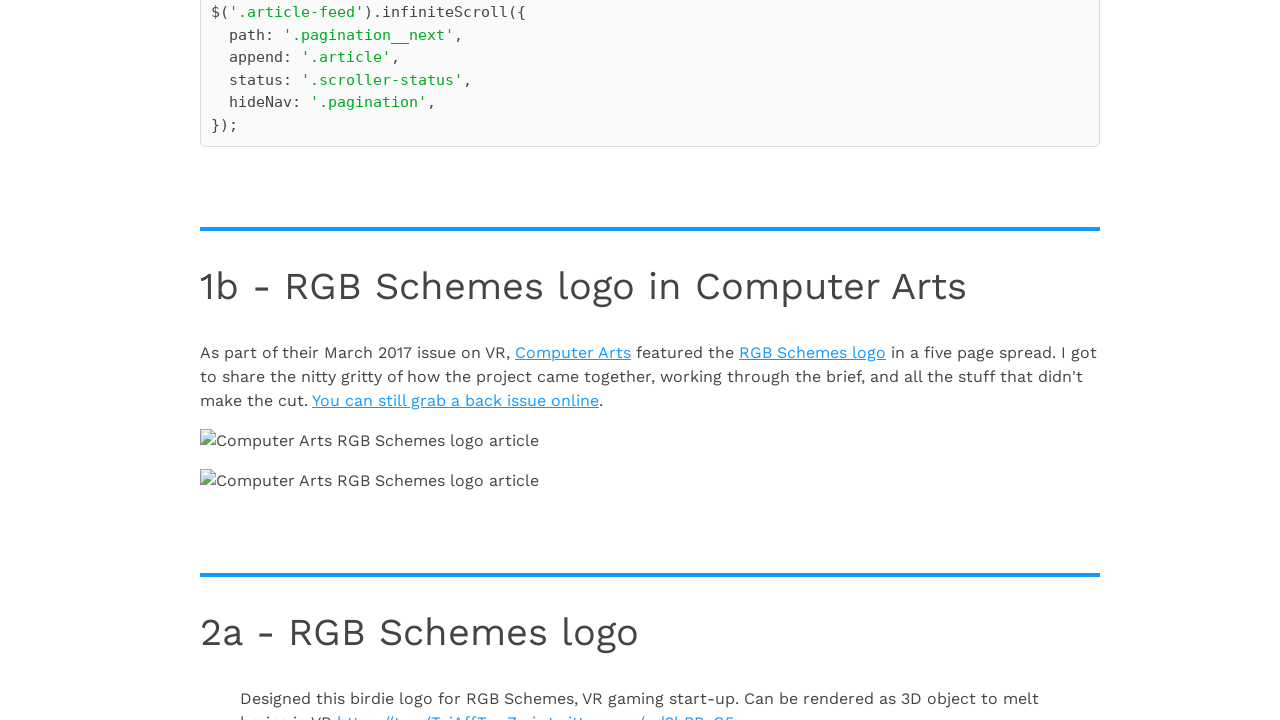

Verified that h2 with text '2a' is now visible after infinite scroll
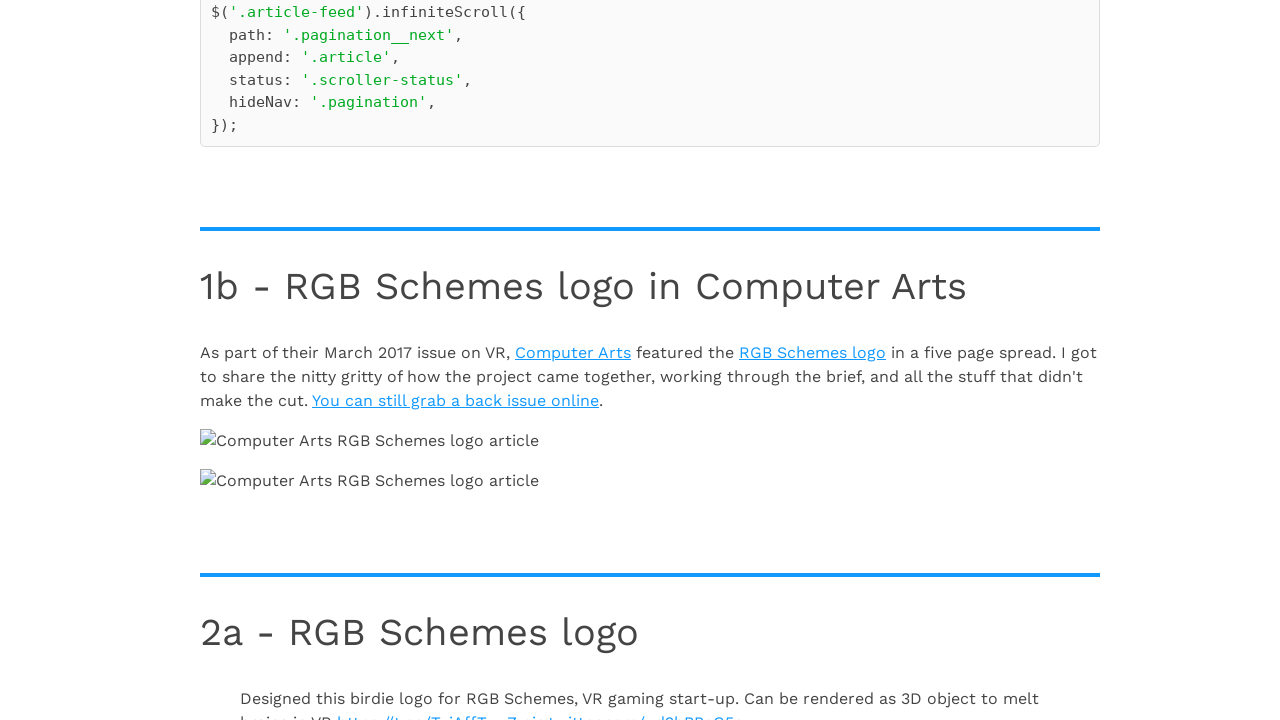

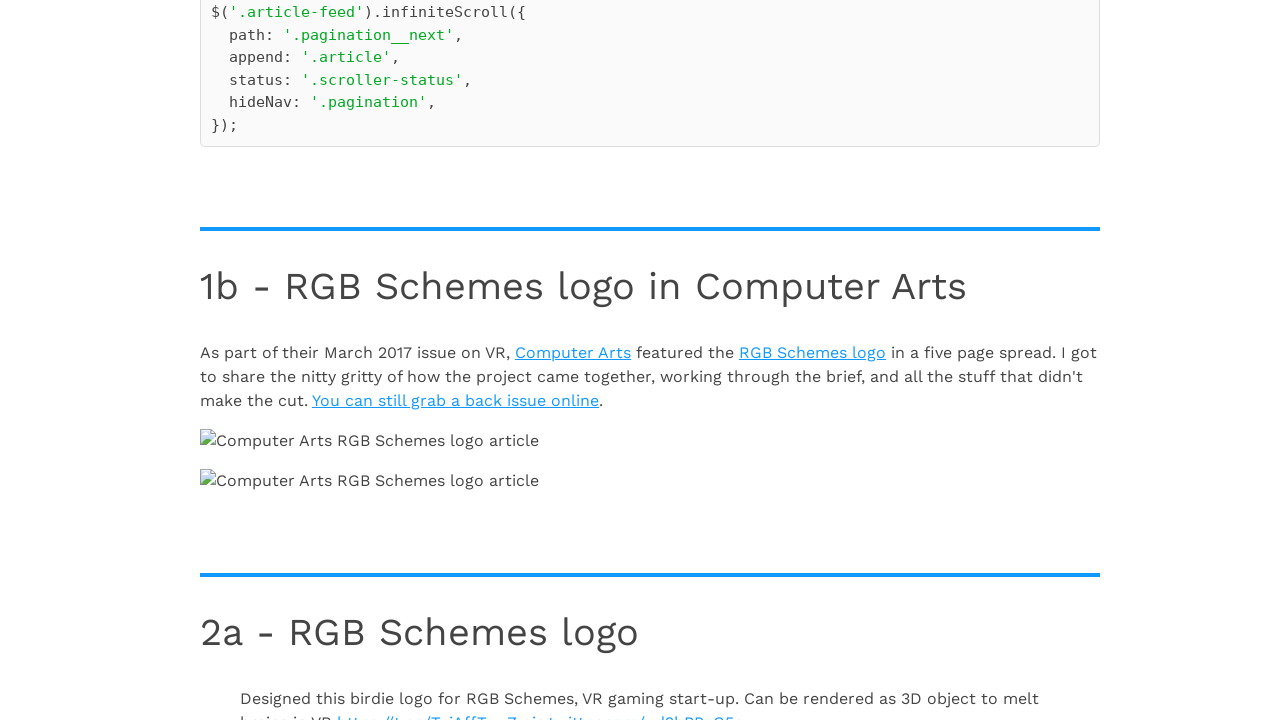